Tests jQuery dropdown combo tree functionality by clicking on the dropdown input and selecting a specific choice from the list

Starting URL: https://www.jqueryscript.net/demo/Drop-Down-Combo-Tree/

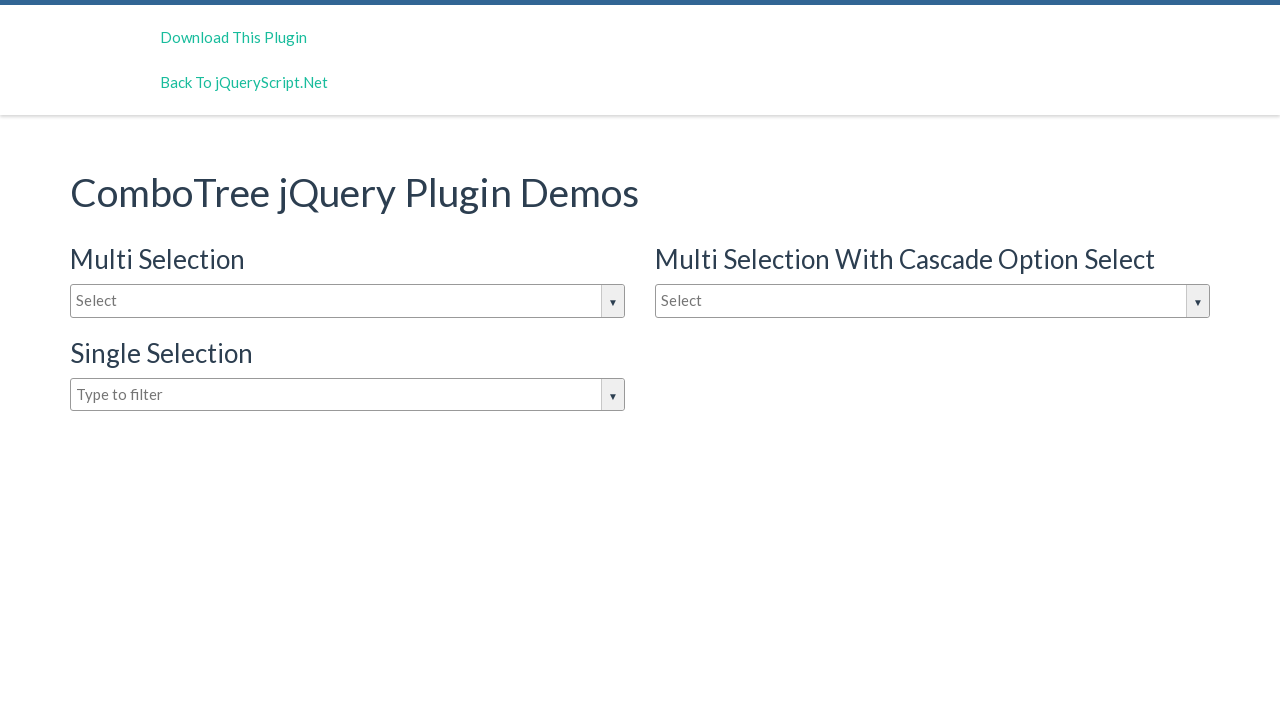

Clicked on dropdown input to open combo tree at (348, 301) on #justAnInputBox
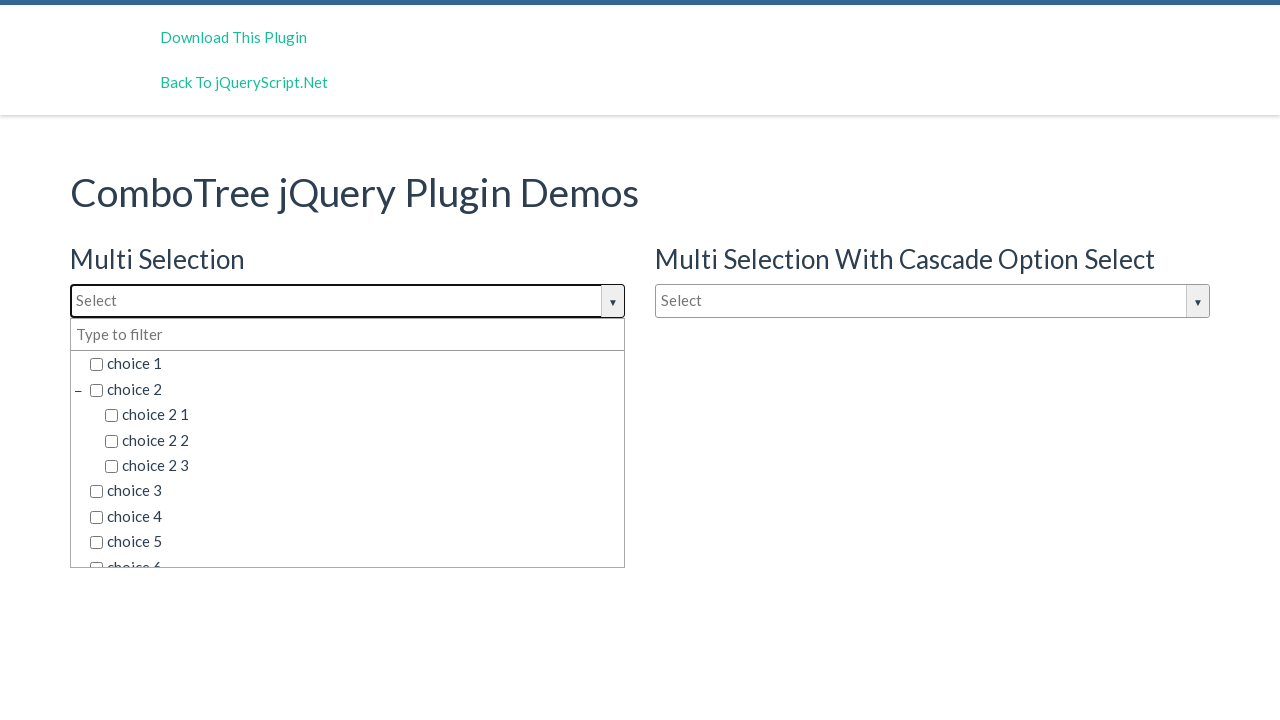

Dropdown options appeared
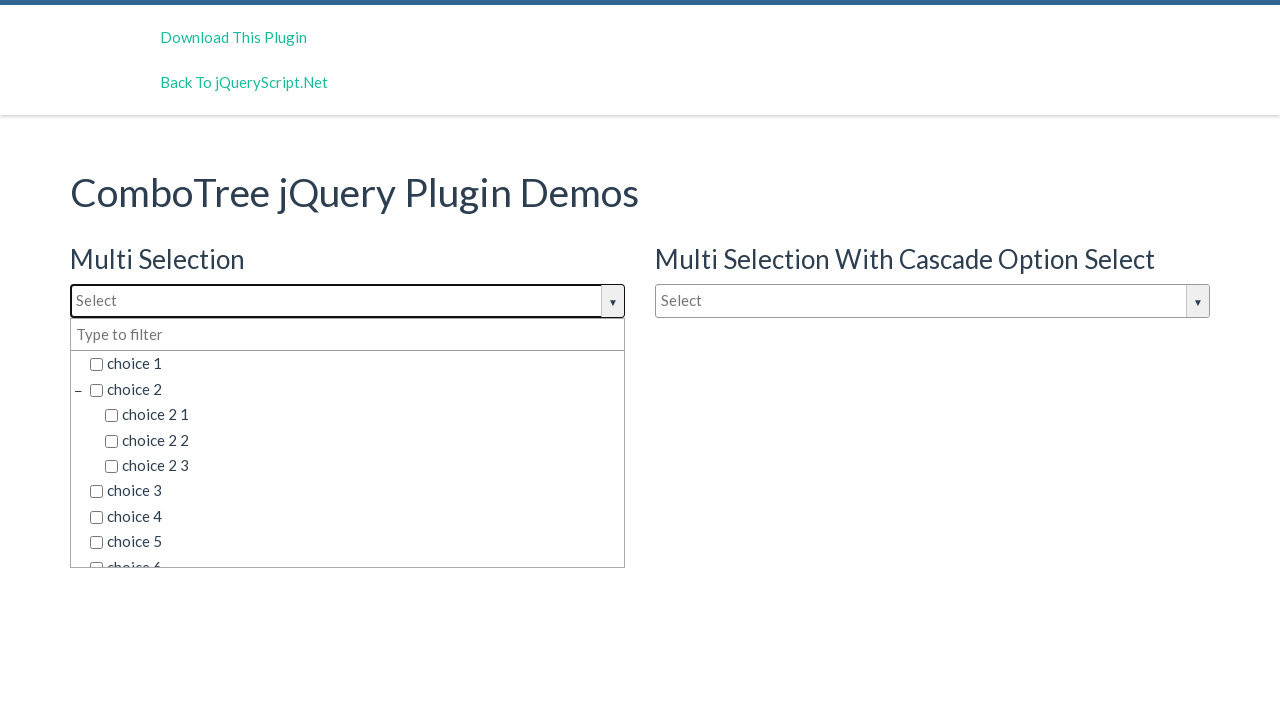

Located all choice elements in dropdown
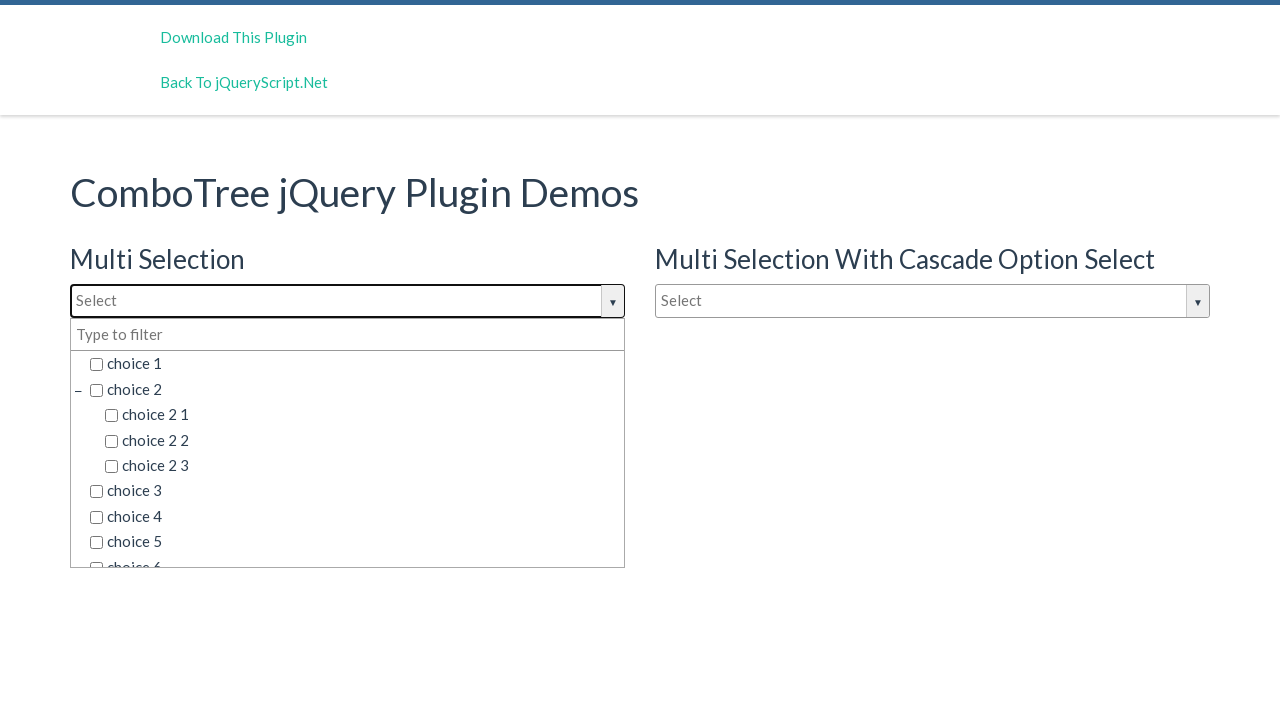

Clicked on 'choice 2' from dropdown list at (355, 389) on span.comboTreeItemTitle >> nth=1
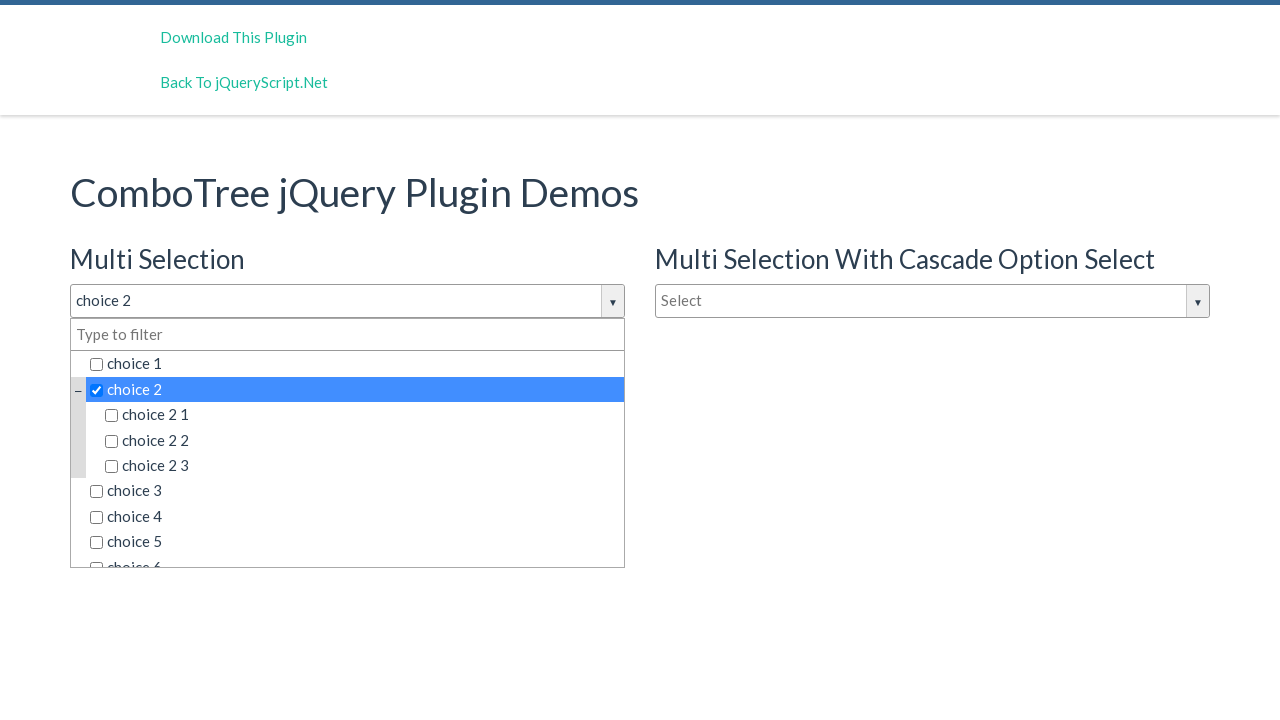

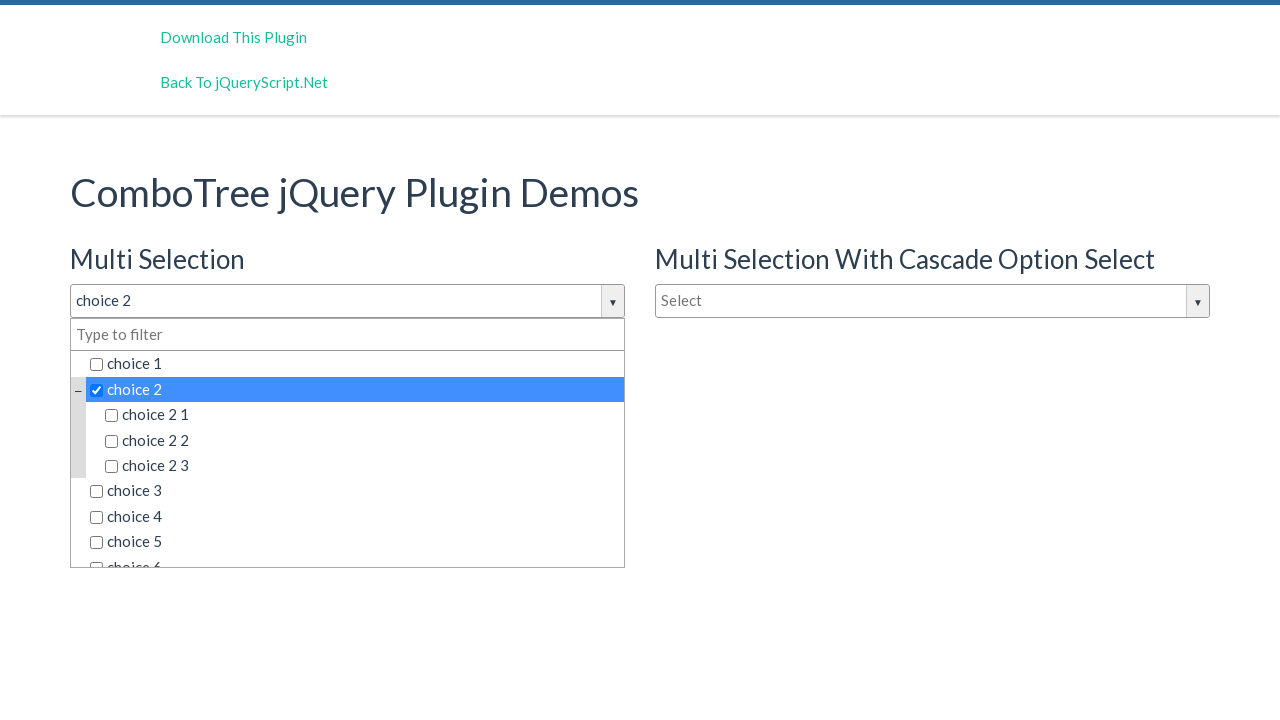